Tests clicking the Books button and verifying it navigates to the books page

Starting URL: https://www.labirint.ru/

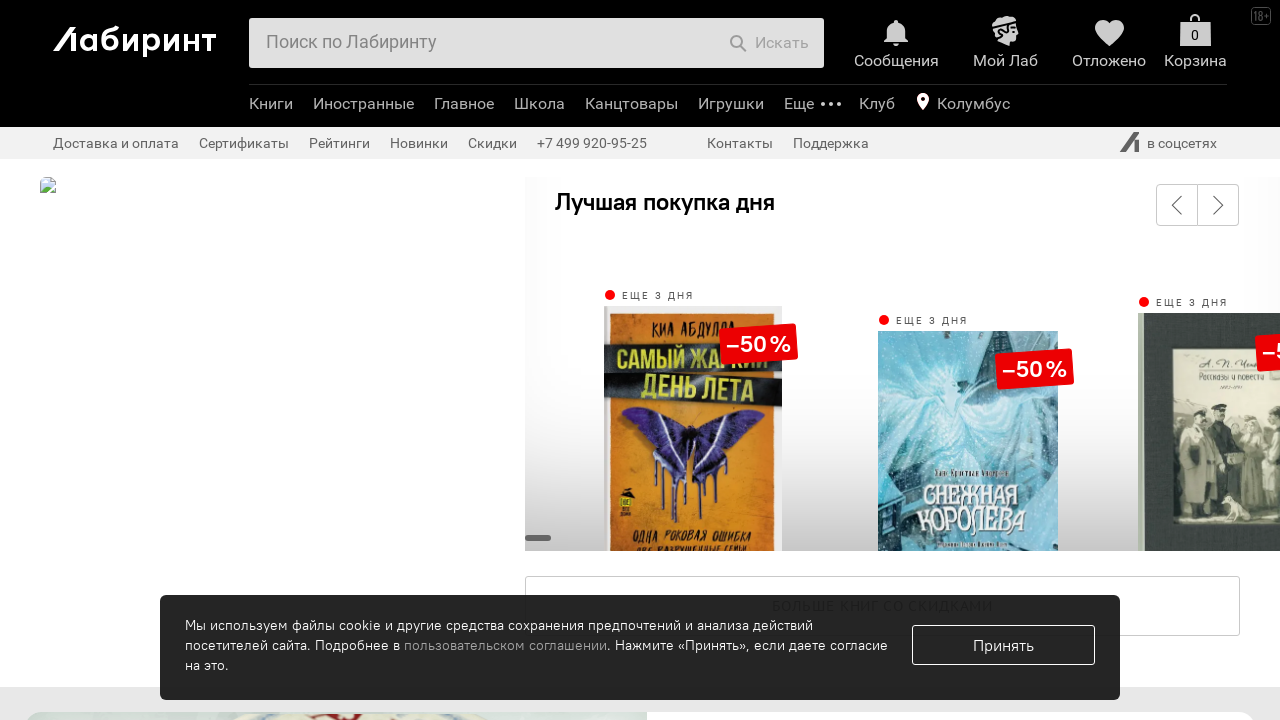

Clicked the Books button to navigate to books page at (271, 104) on a[href='/books/']
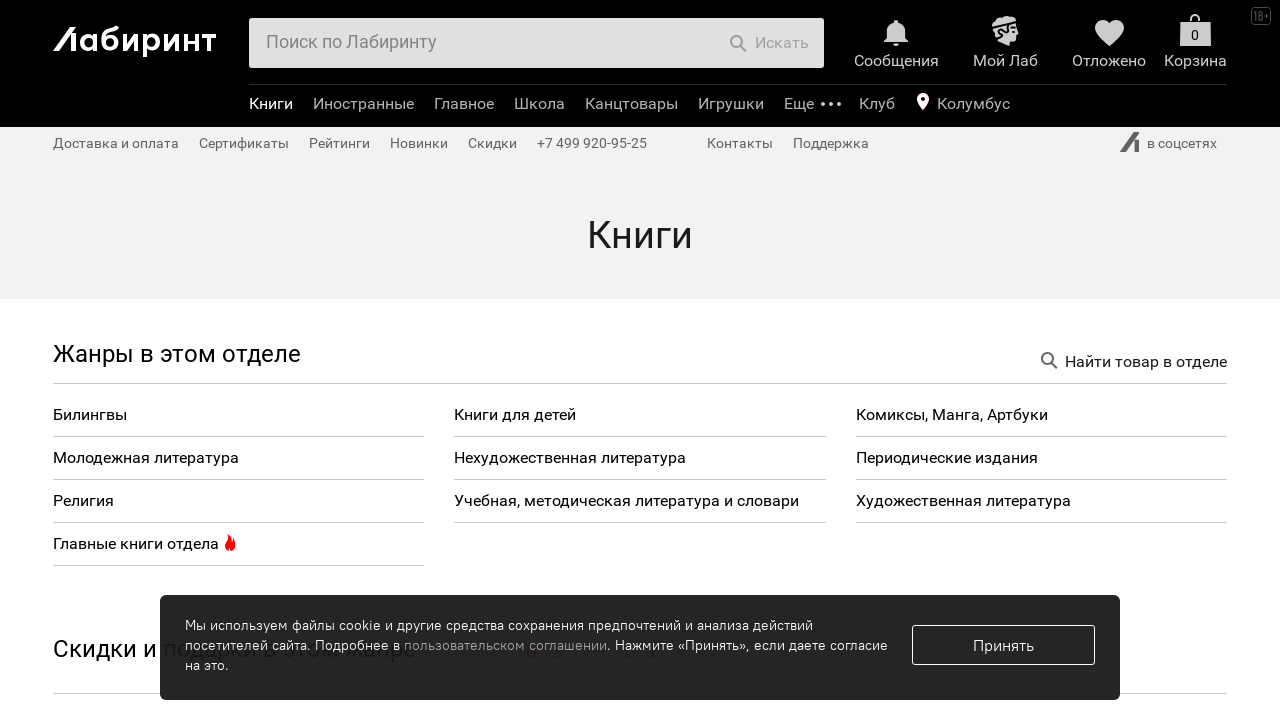

Books page loaded successfully with heading element visible
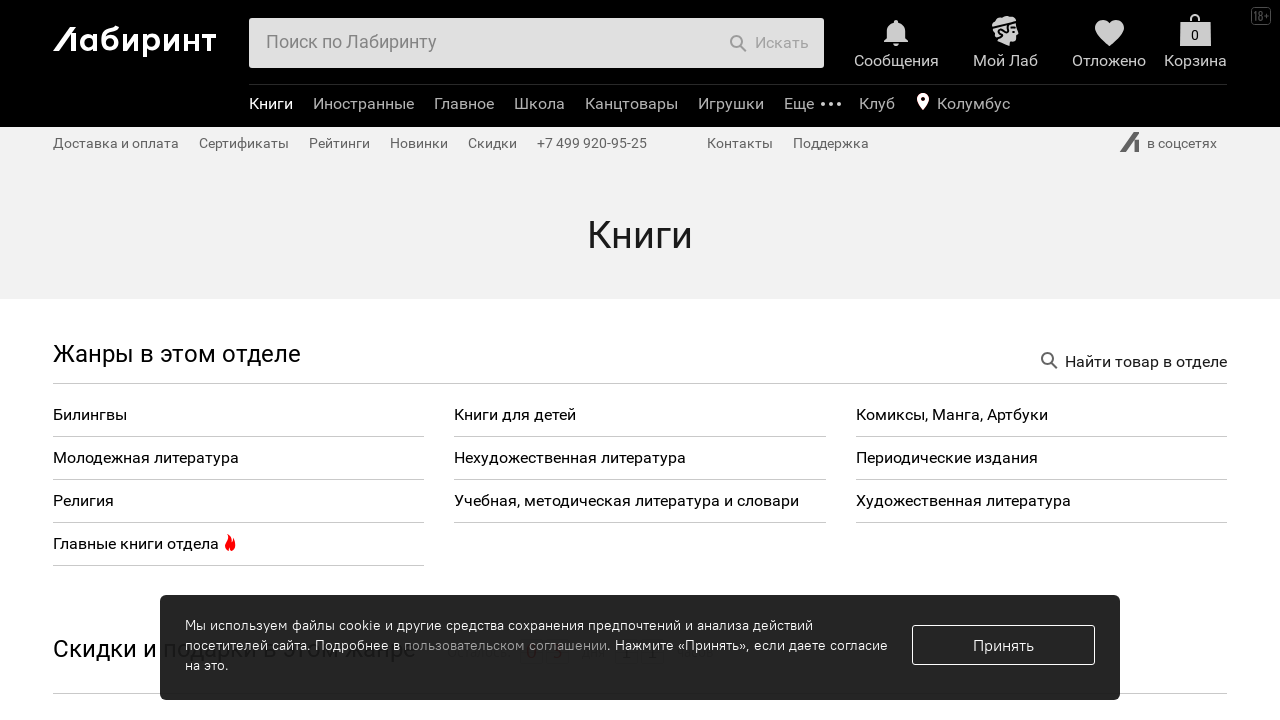

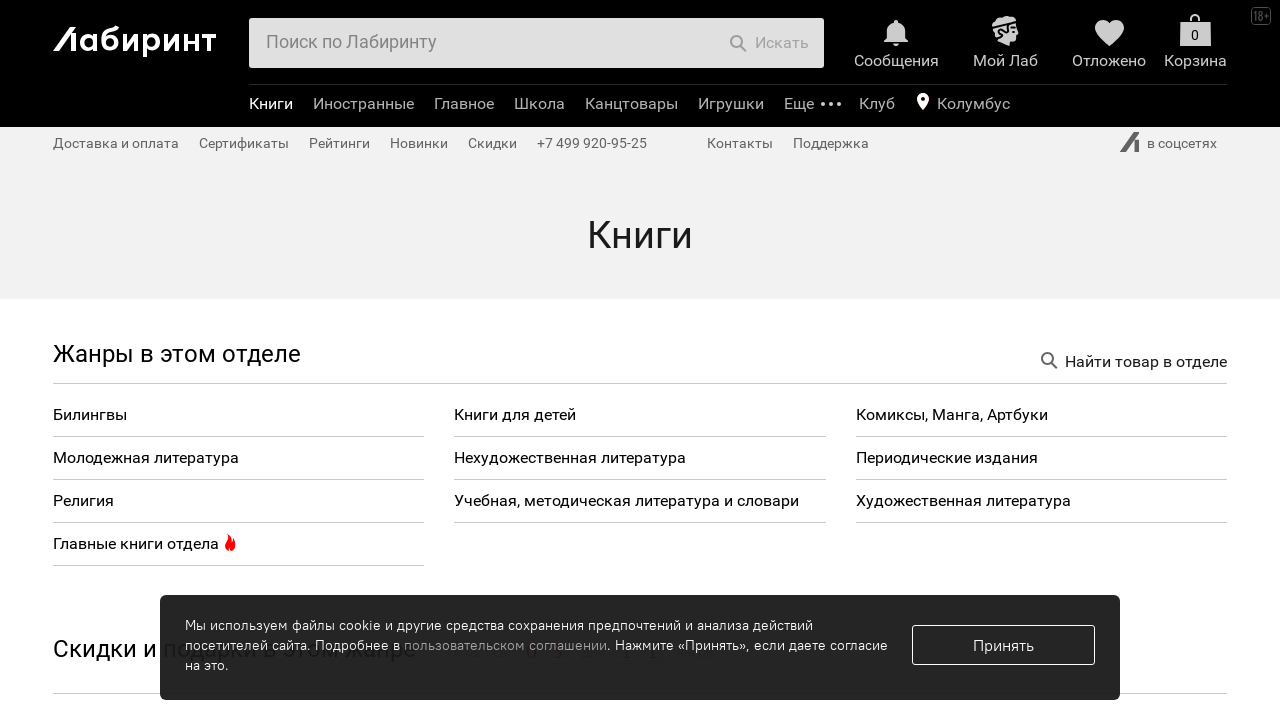